Tests text input functionality by entering a new button name and verifying the button text updates after clicking

Starting URL: http://www.uitestingplayground.com/textinput

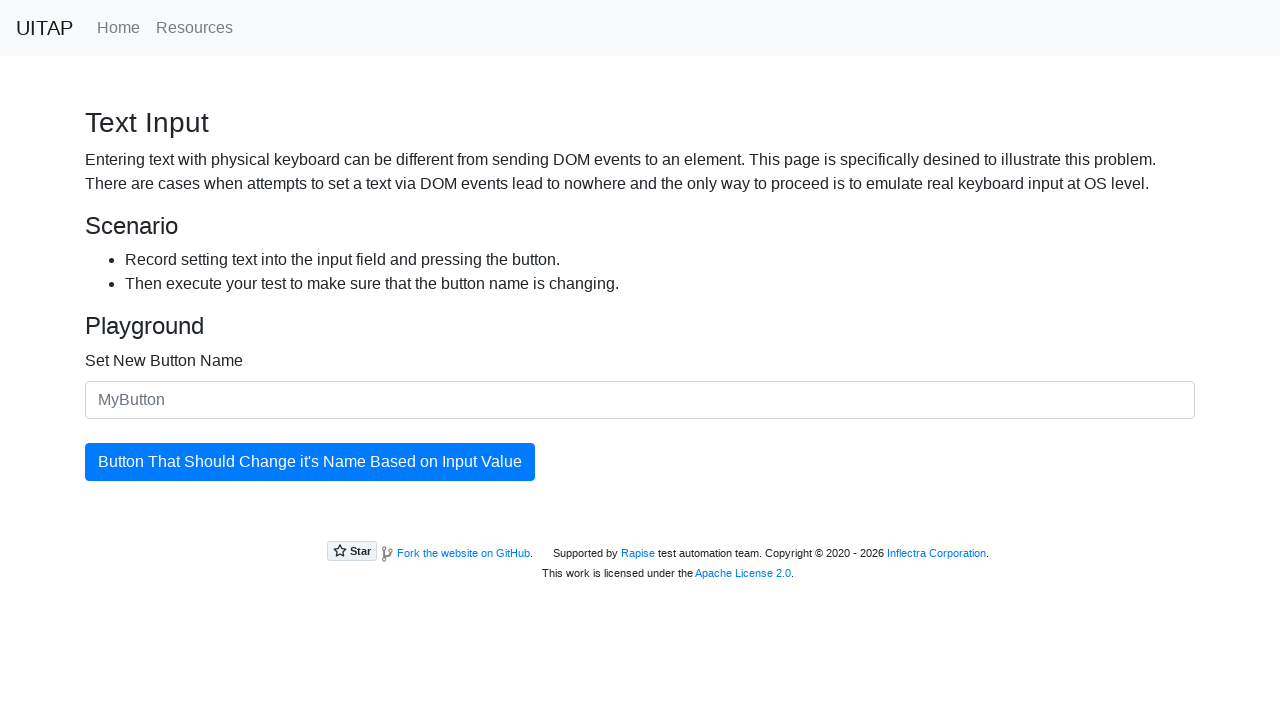

Filled text input field with 'Changed Button Name' on #newButtonName
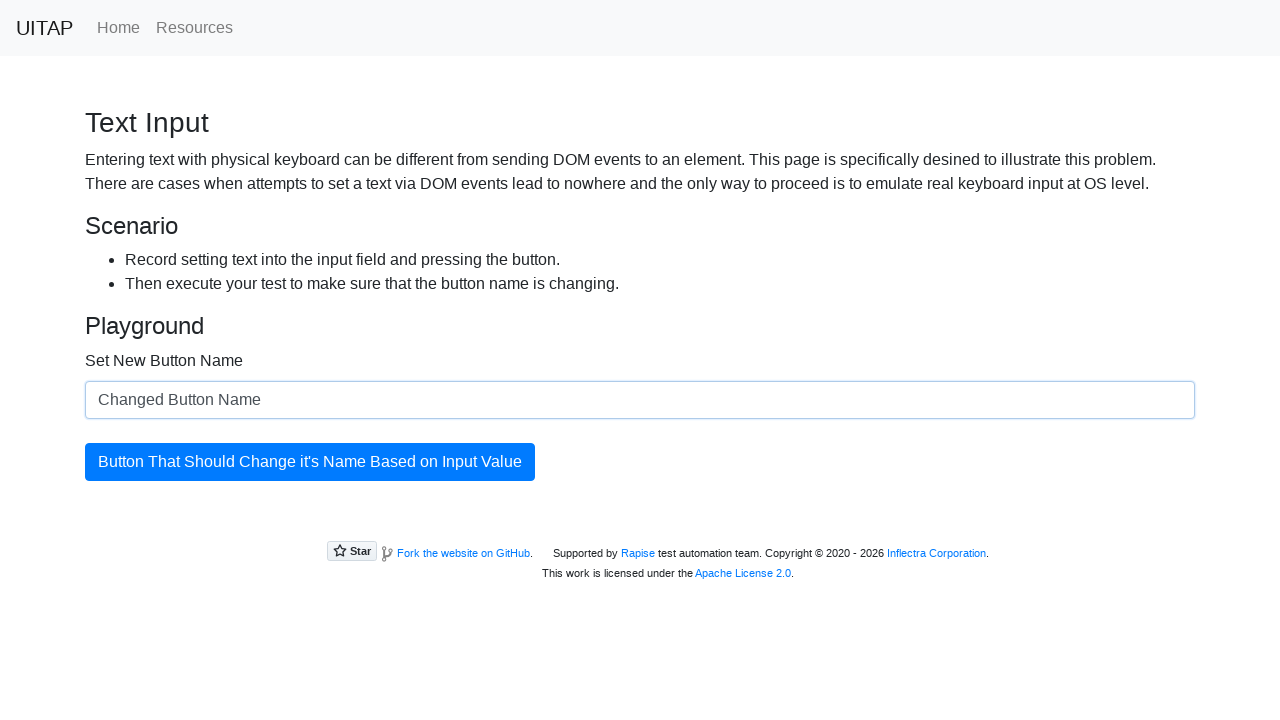

Clicked the button to update its text at (310, 462) on #updatingButton
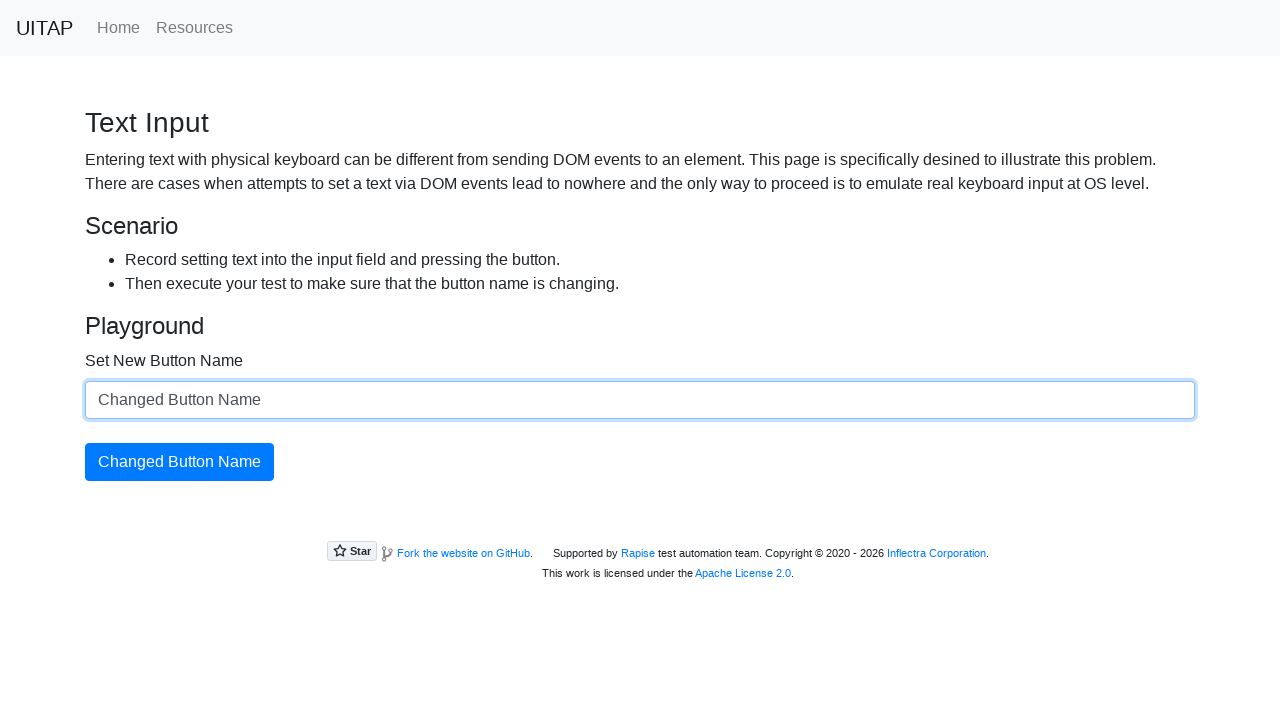

Button text successfully updated to 'Changed Button Name'
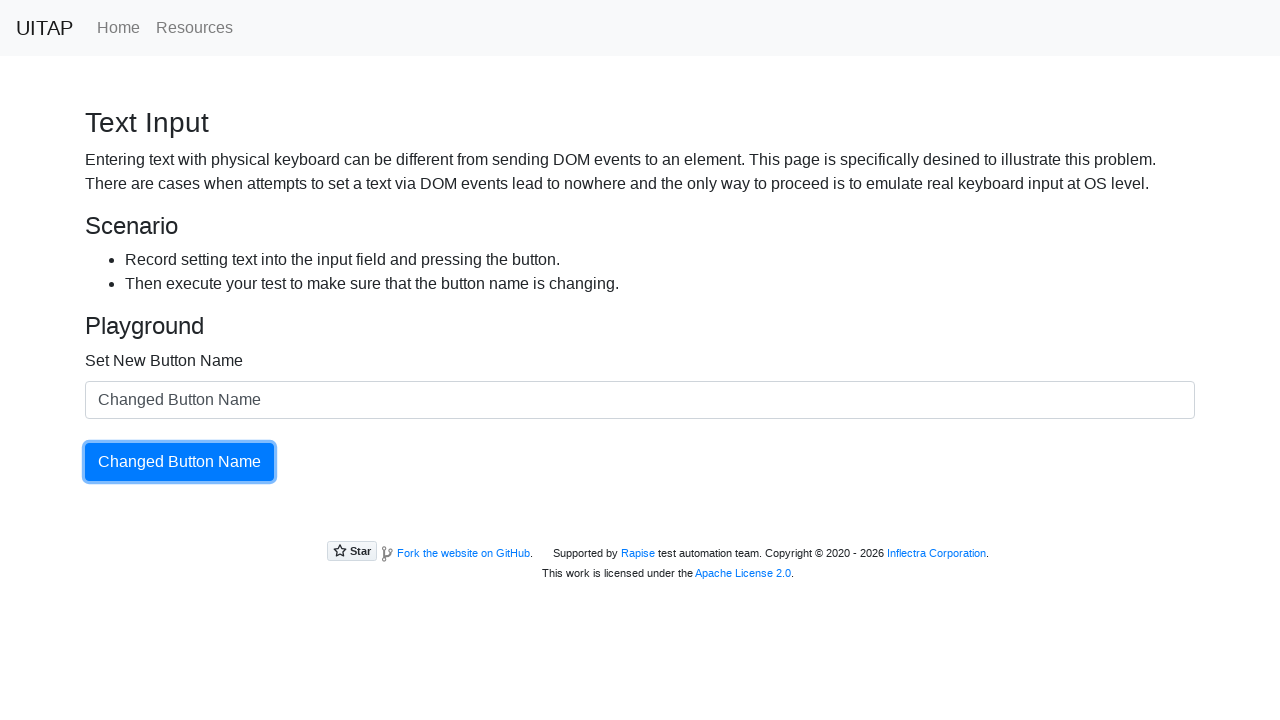

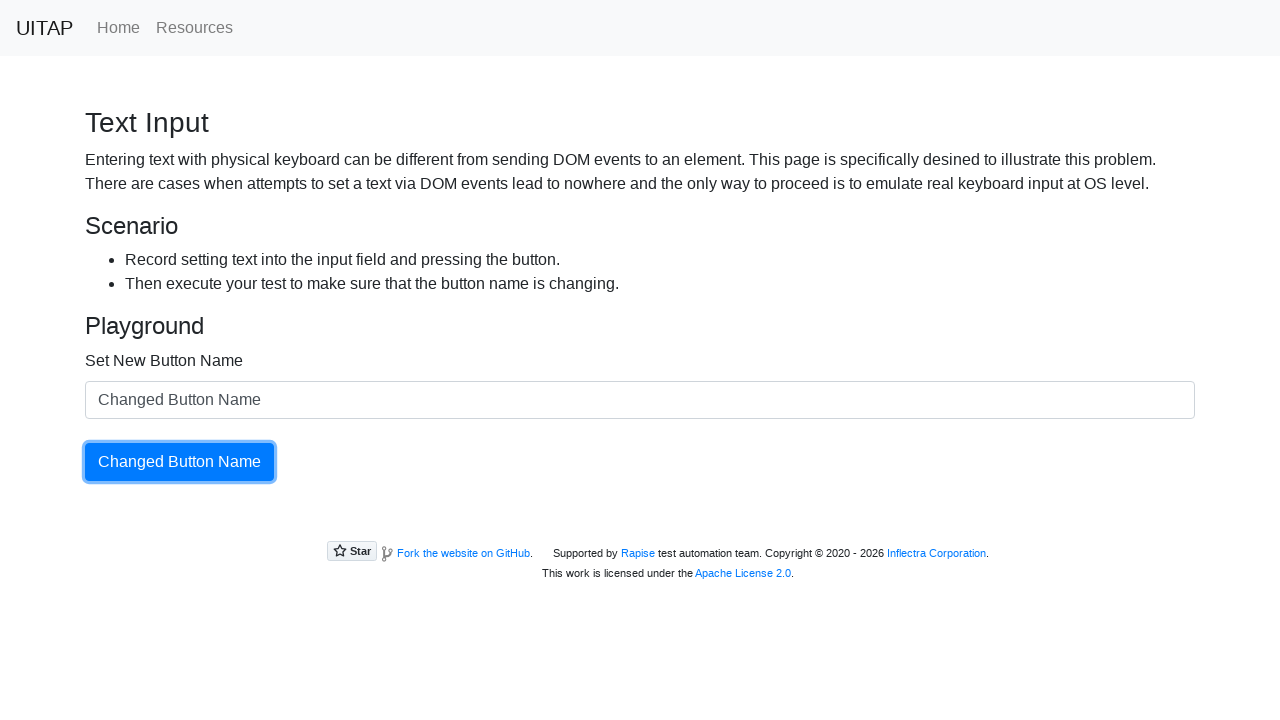